Tests custom radio and checkbox elements without input tags on a Google Form by clicking and verifying their aria-checked attributes

Starting URL: https://docs.google.com/forms/d/e/1FAIpQLSfiypnd69zhuDkjKgqvpID9kwO29UCzeCVrGGtbNPZXQok0jA/viewform

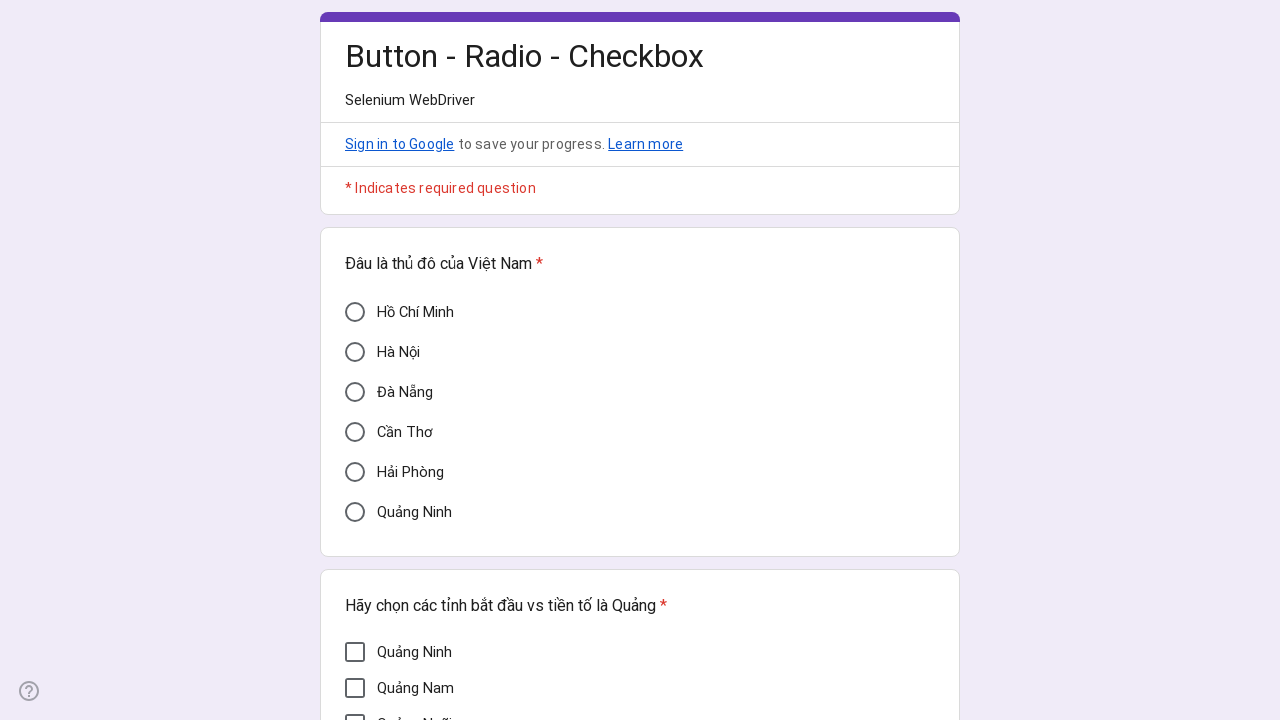

Clicked Hà Nội radio button at (355, 352) on xpath=//div[@aria-label = 'Hà Nội']
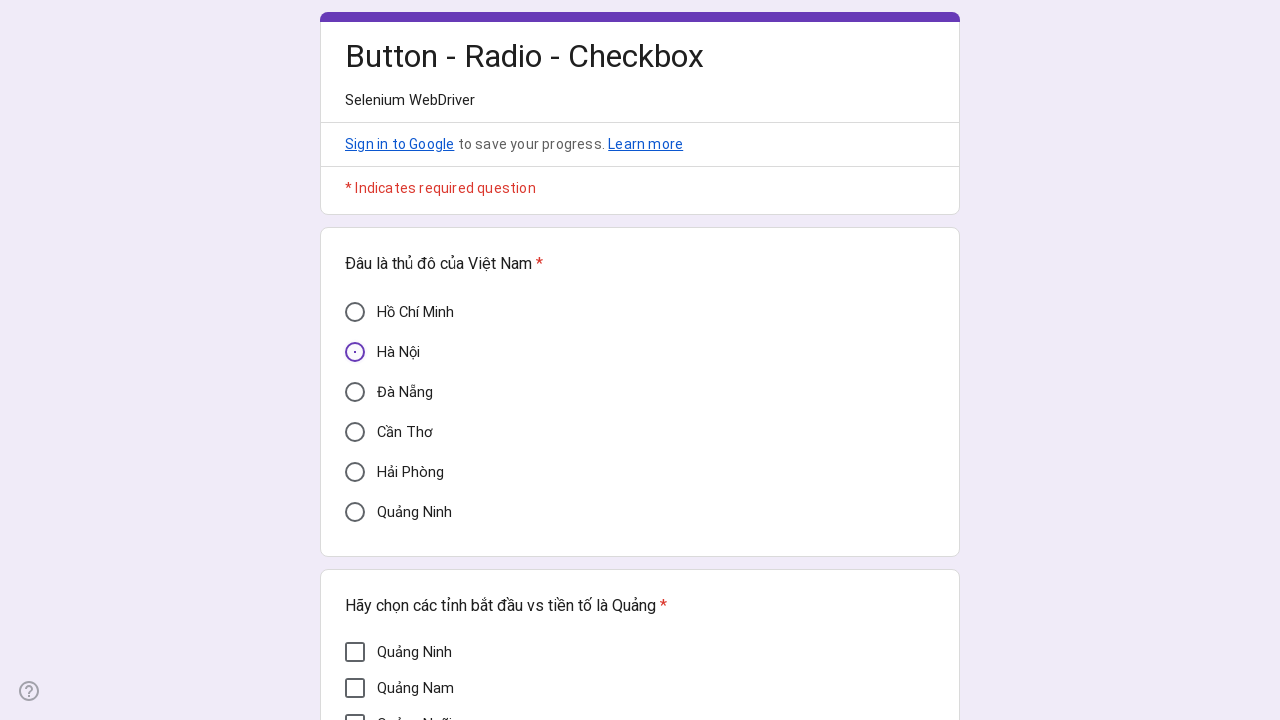

Verified Hà Nội radio button aria-checked attribute is 'true'
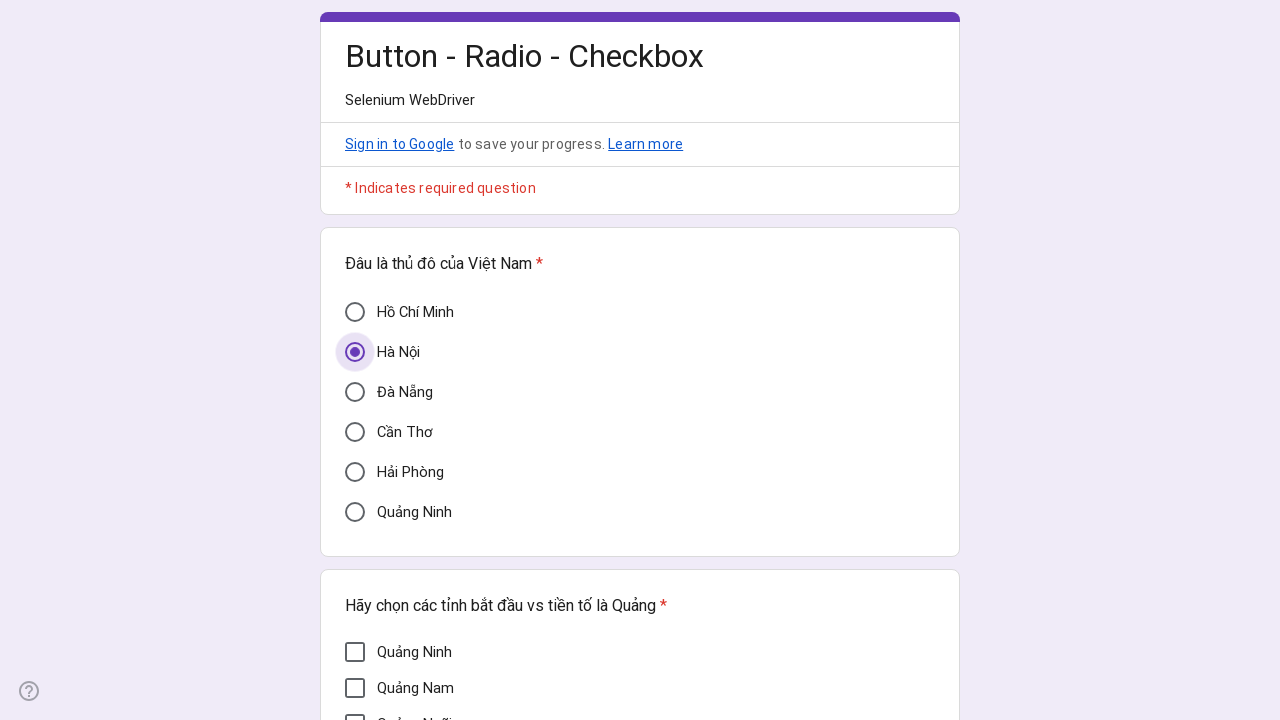

Clicked Quảng Nam checkbox using JavaScript executor
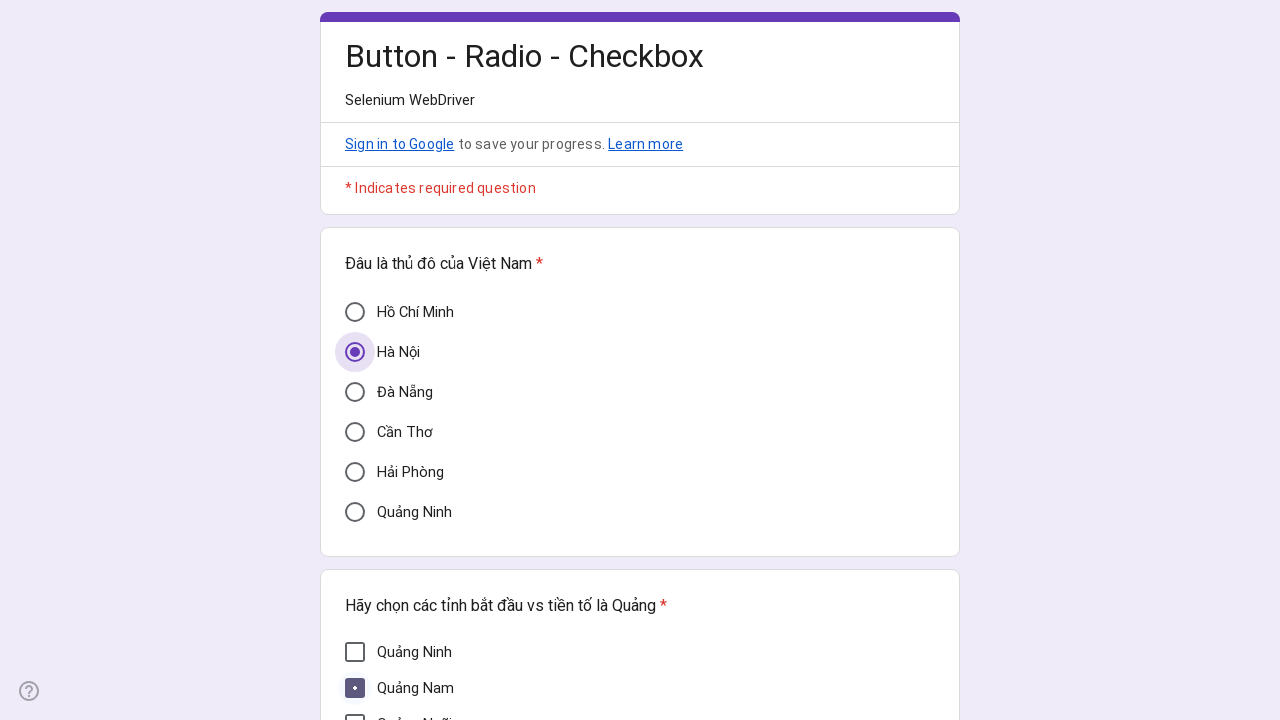

Verified Quảng Nam checkbox aria-checked attribute is 'true'
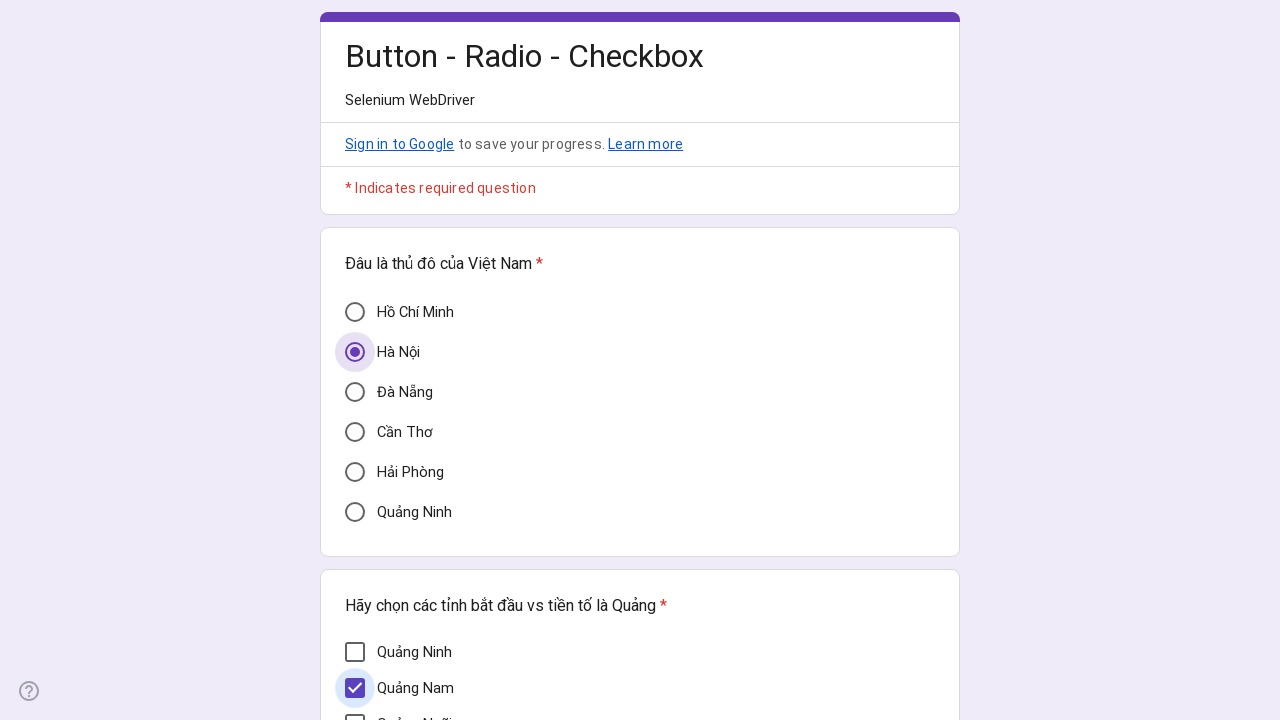

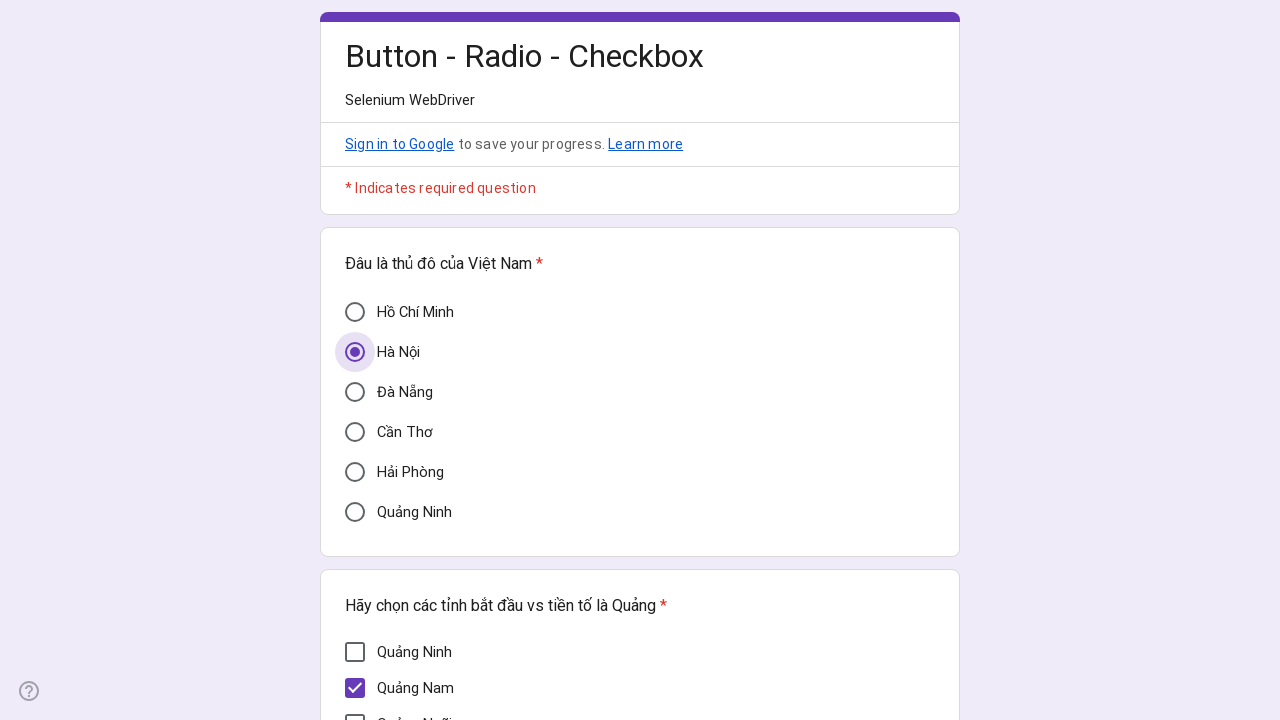